Tests file upload functionality on the jQuery File Upload demo page by clicking the file upload button and uploading a file

Starting URL: https://blueimp.github.io/jQuery-File-Upload/

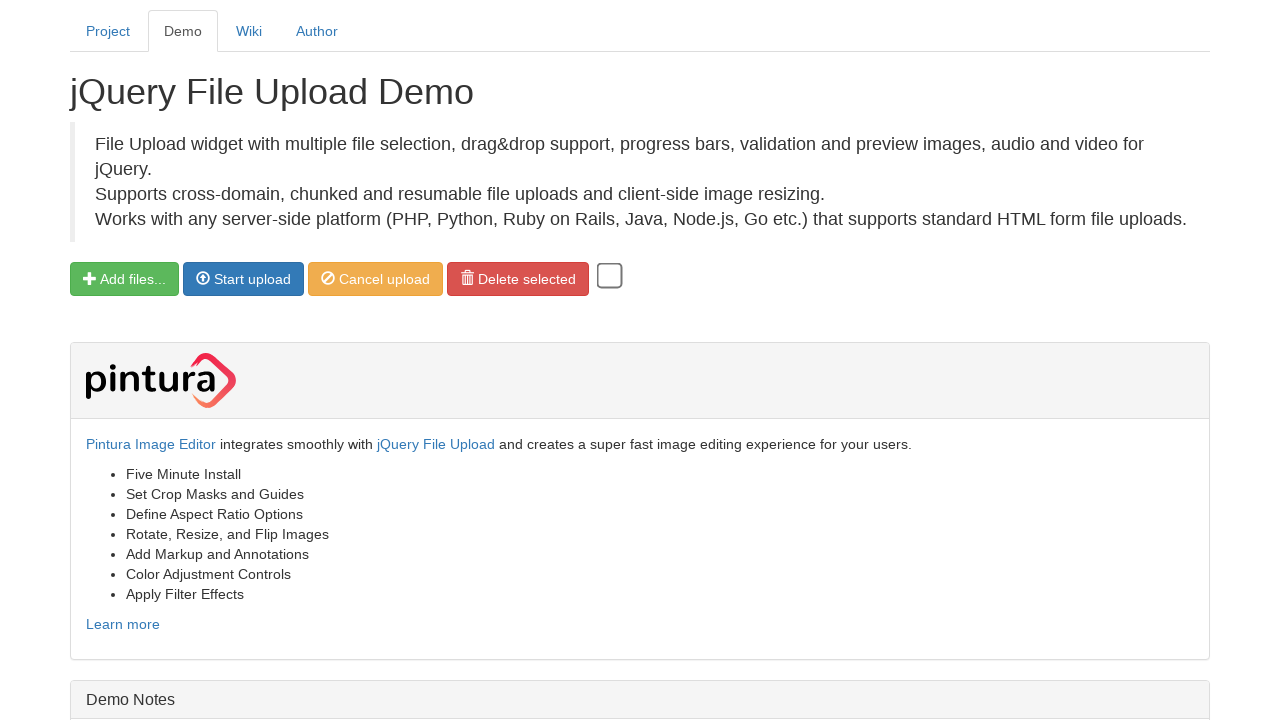

File upload input element loaded
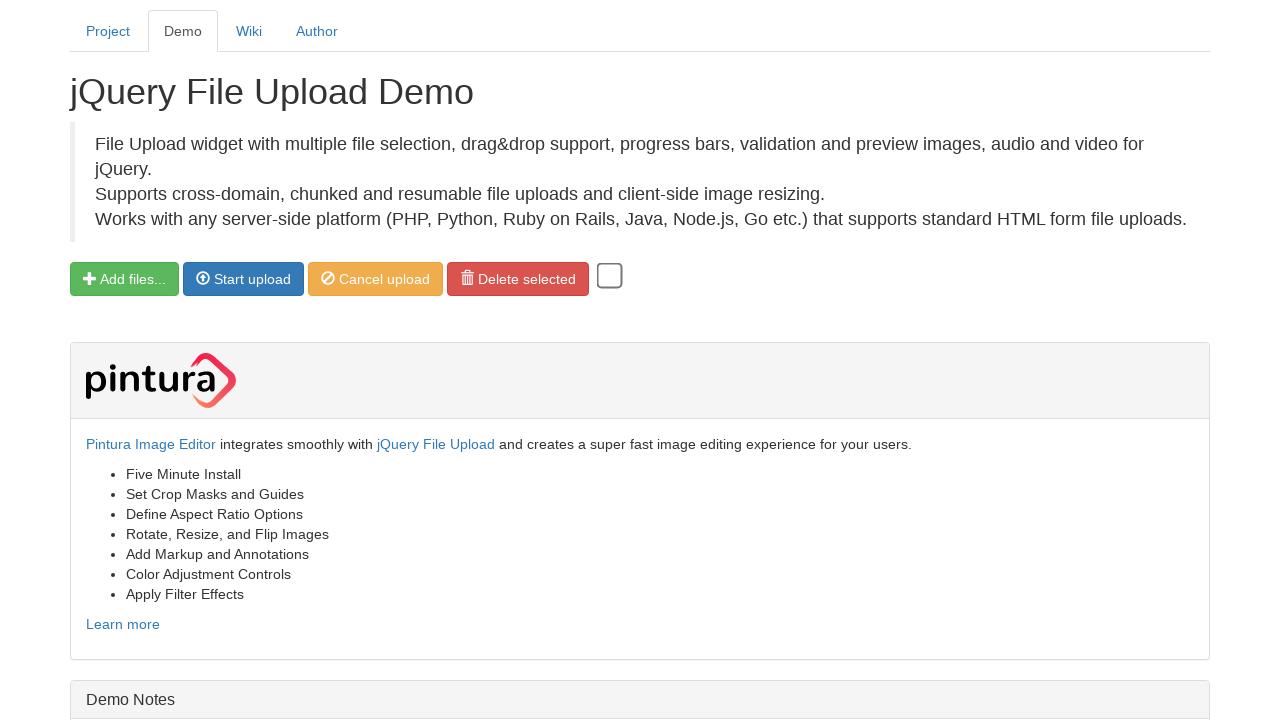

Located file input element
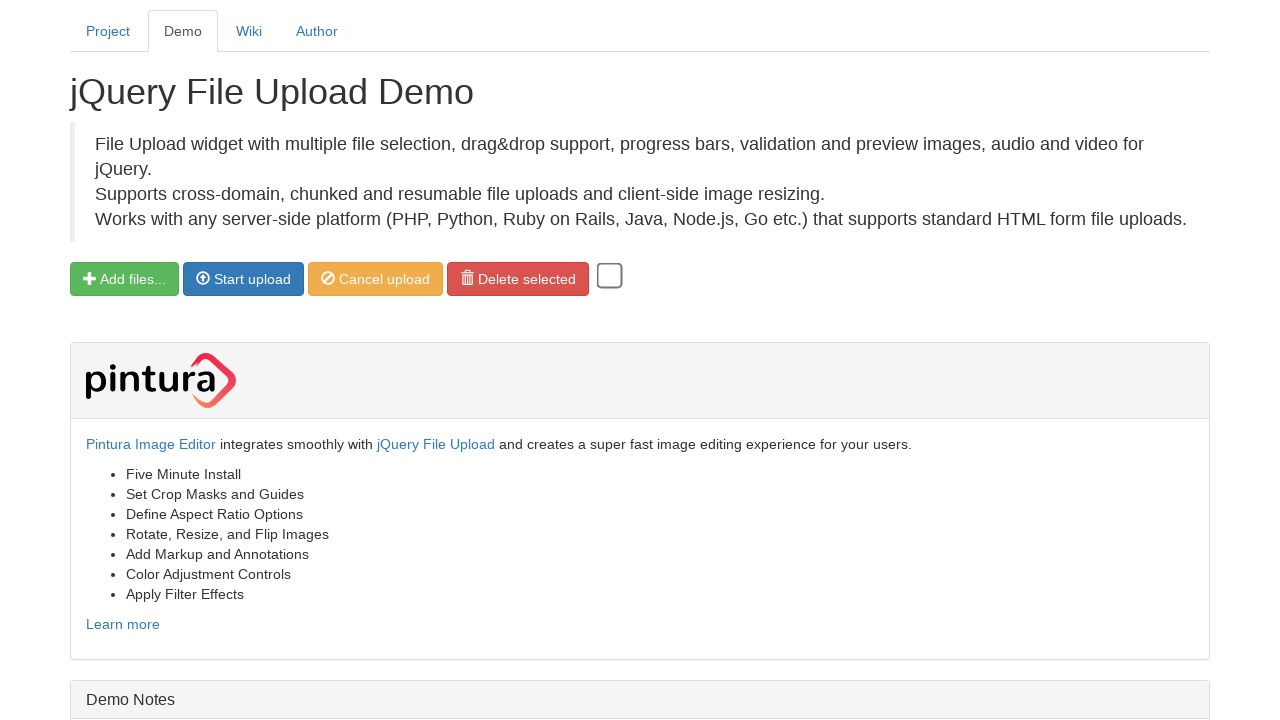

Uploaded test file (test_file.txt) via file input
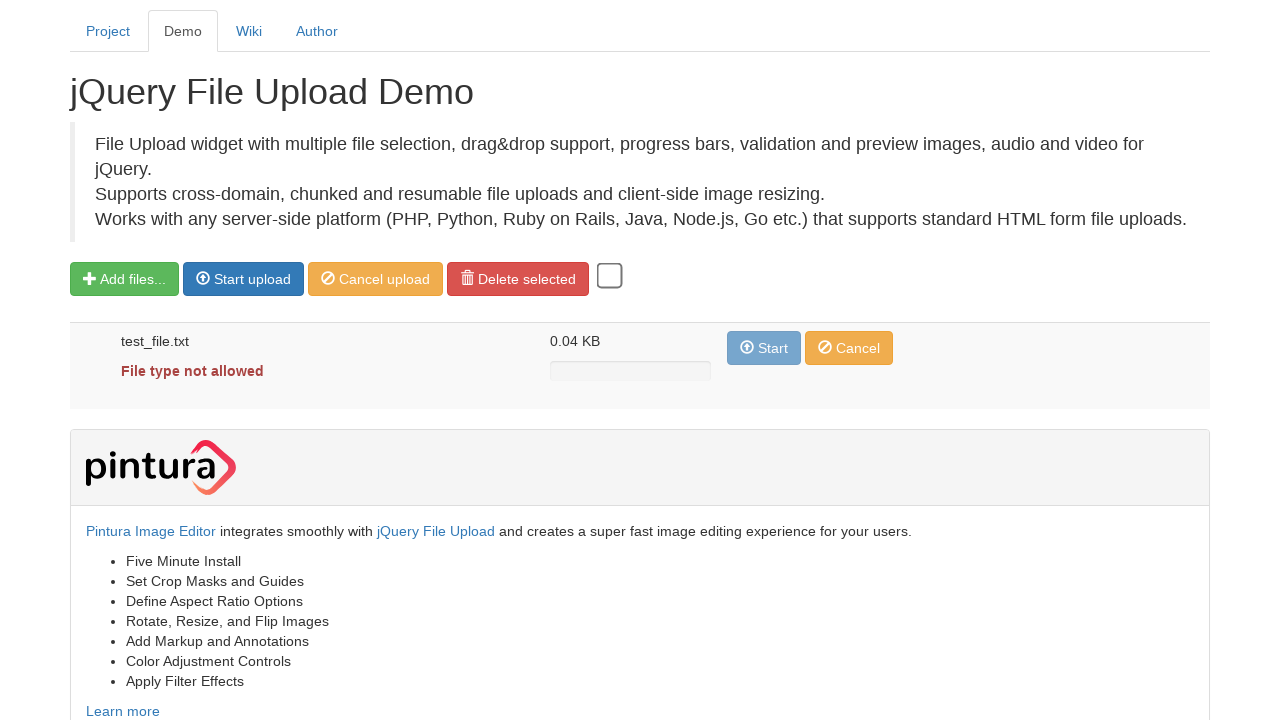

File appeared in upload queue
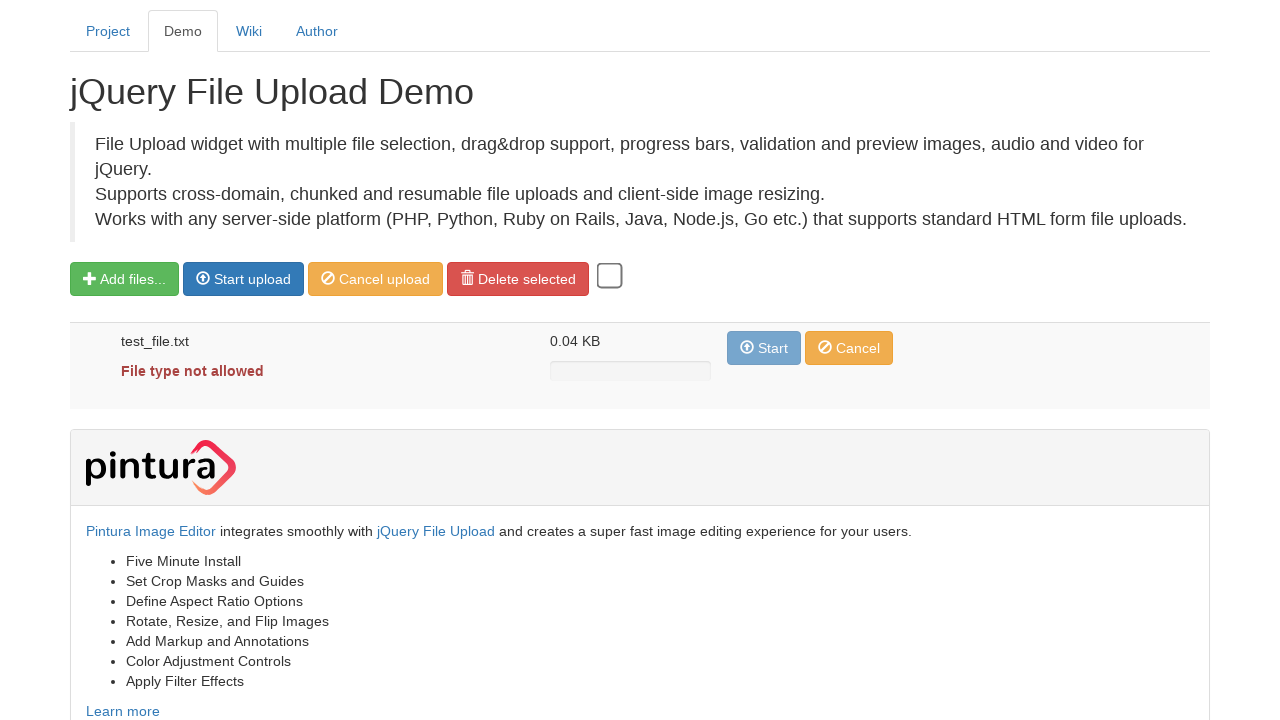

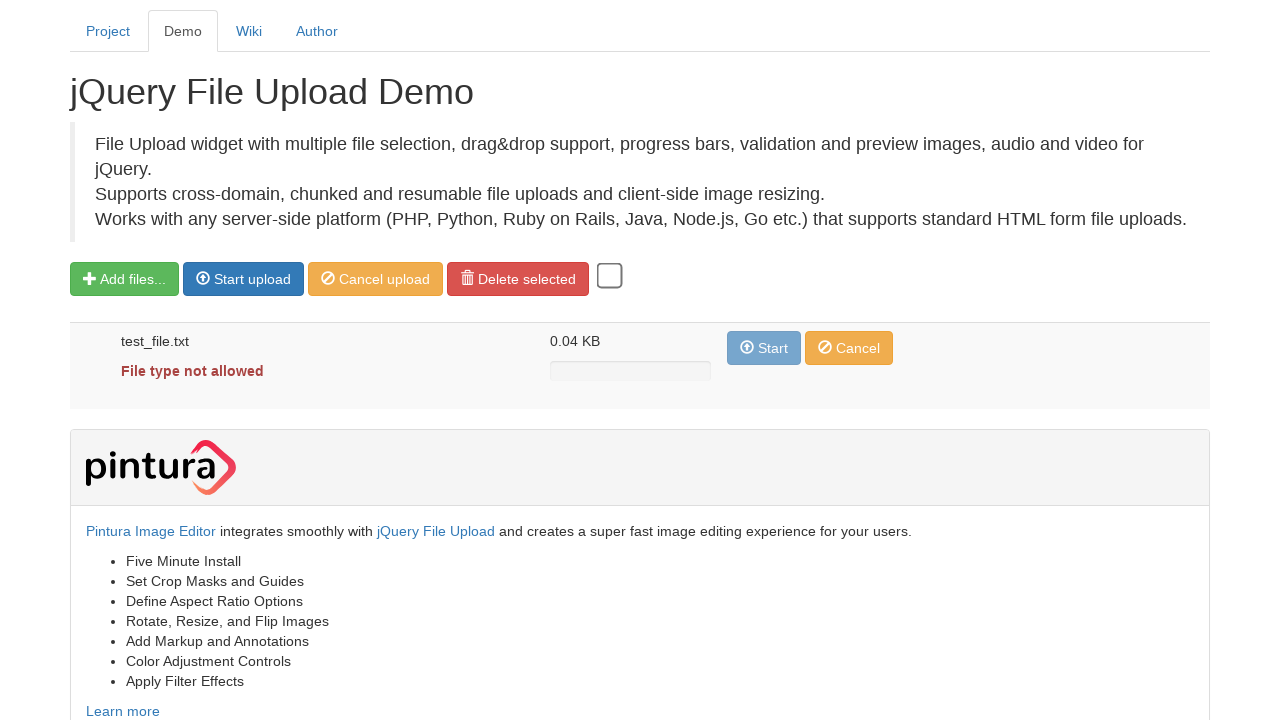